Tests registration form validation when password contains only spaces, expecting a "Password is required" error message

Starting URL: https://anatoly-karpovich.github.io/demo-login-form/

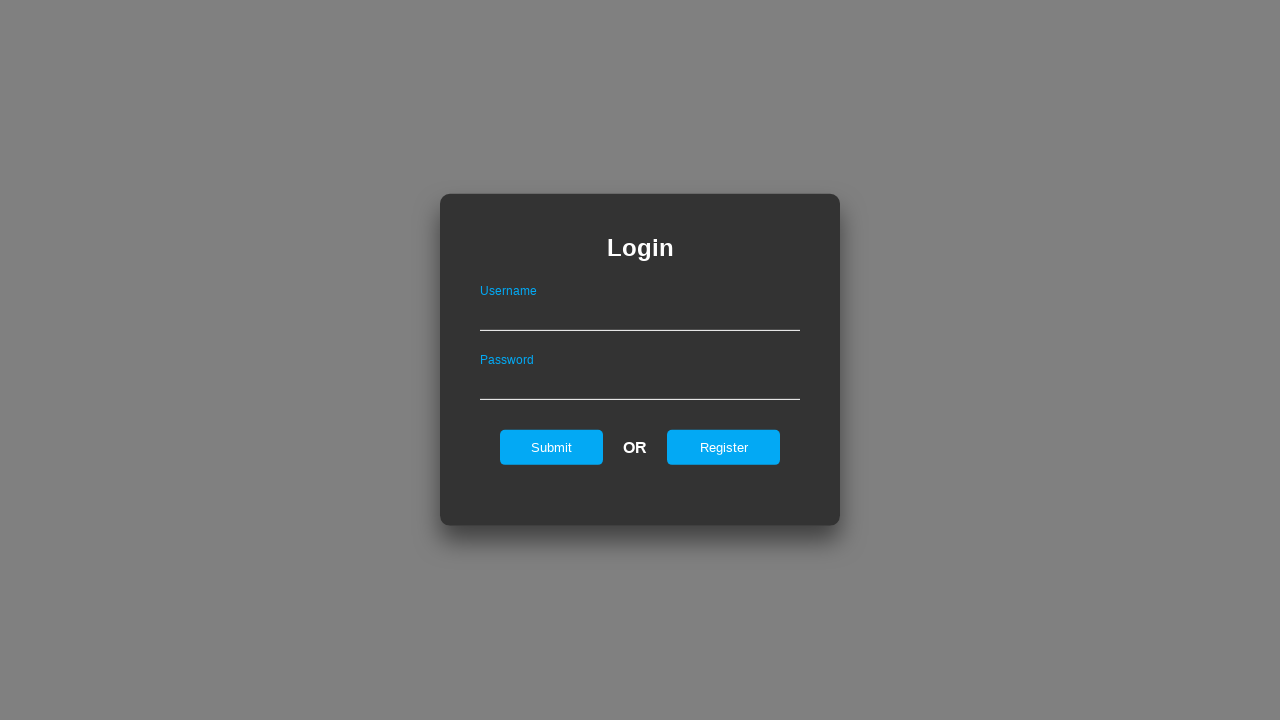

Clicked register link to show registration form at (724, 447) on #registerOnLogin
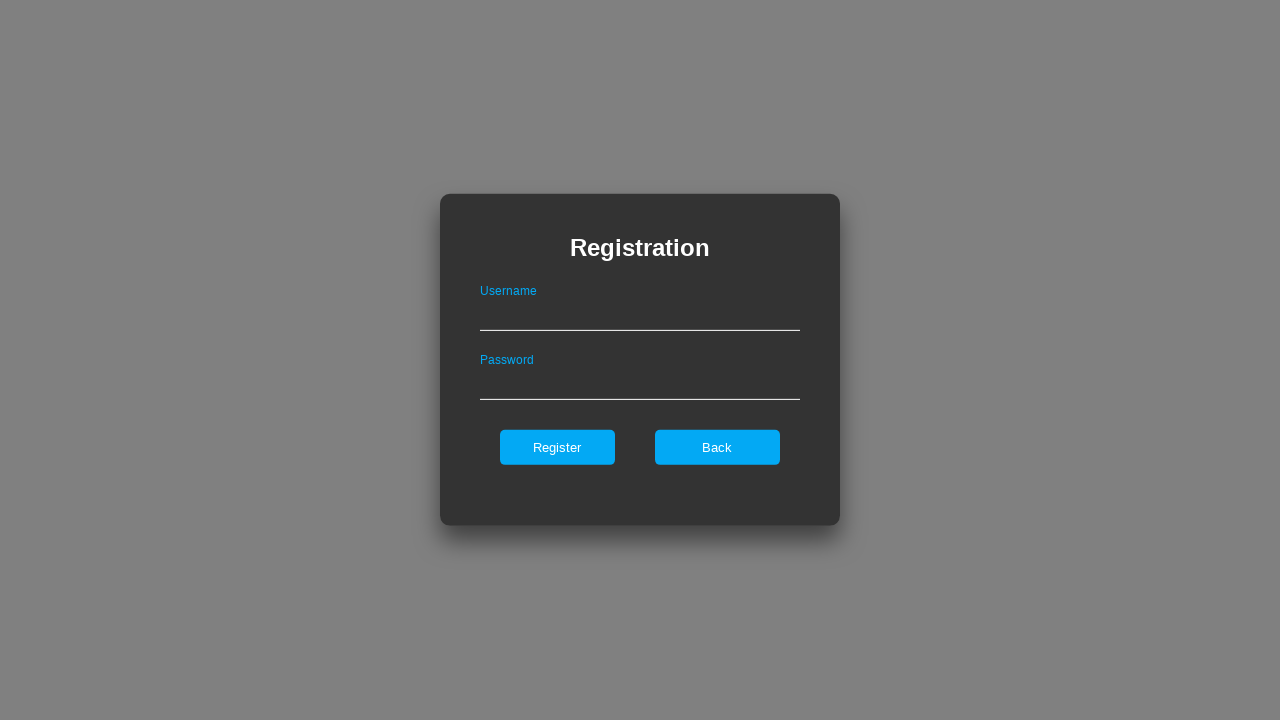

Removed maxlength attribute from username field
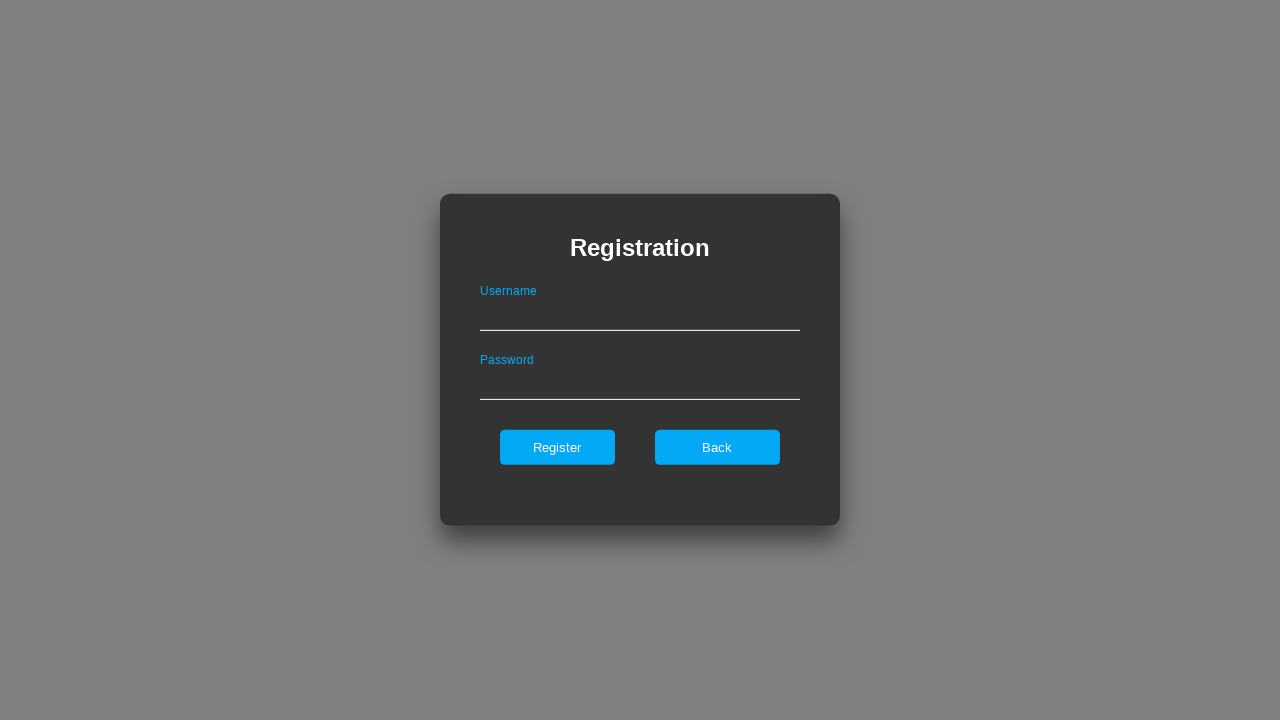

Removed maxlength attribute from password field
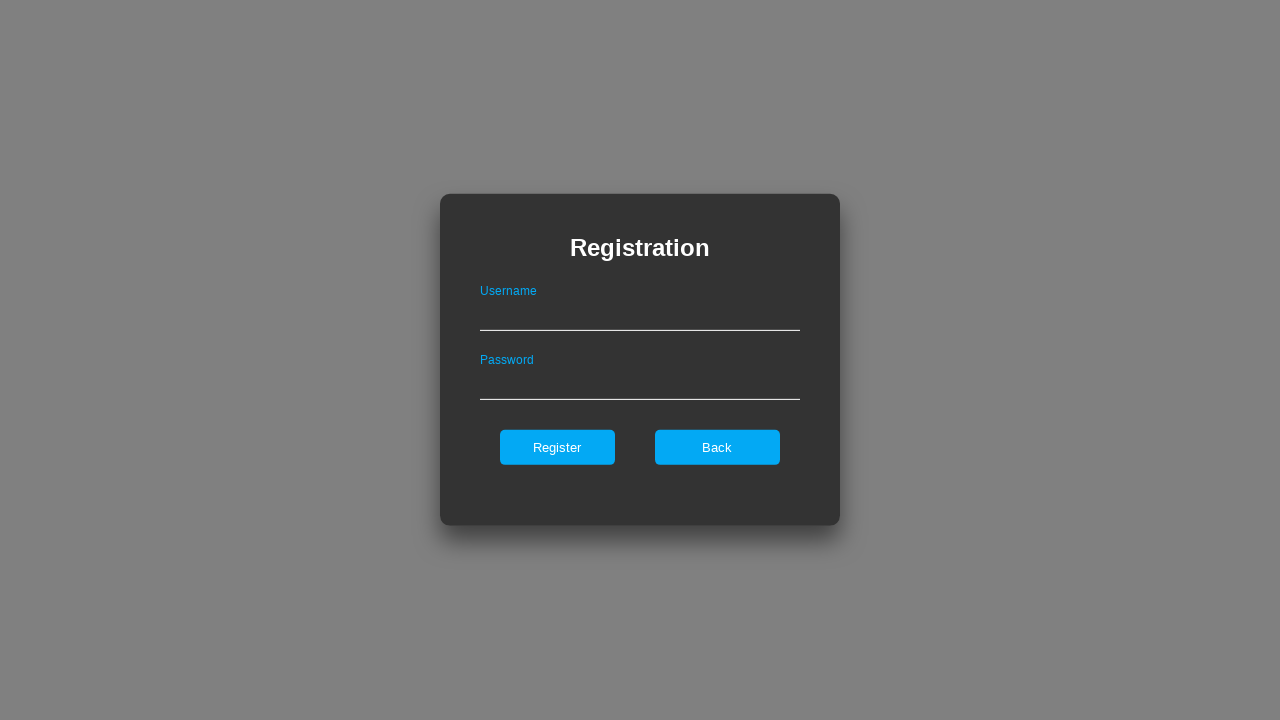

Filled username field with 'Abcqwerty' on .registerForm #userNameOnRegister
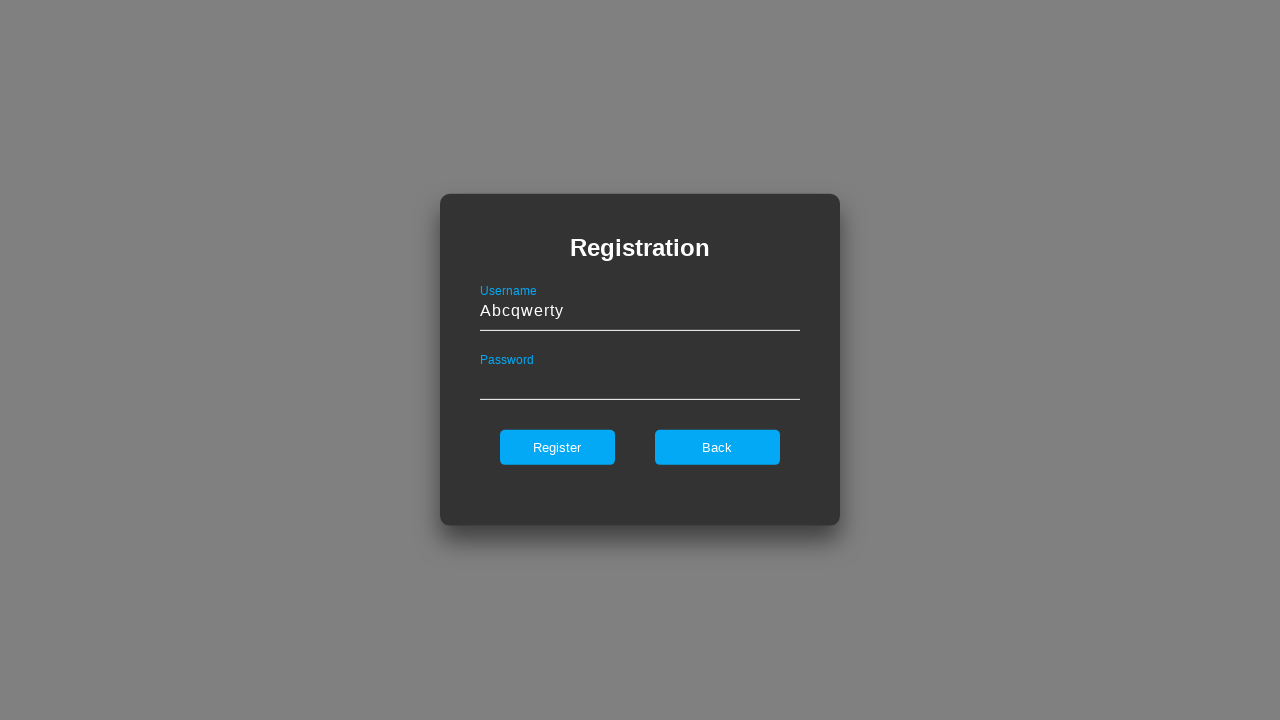

Filled password field with only spaces on .registerForm #passwordOnRegister
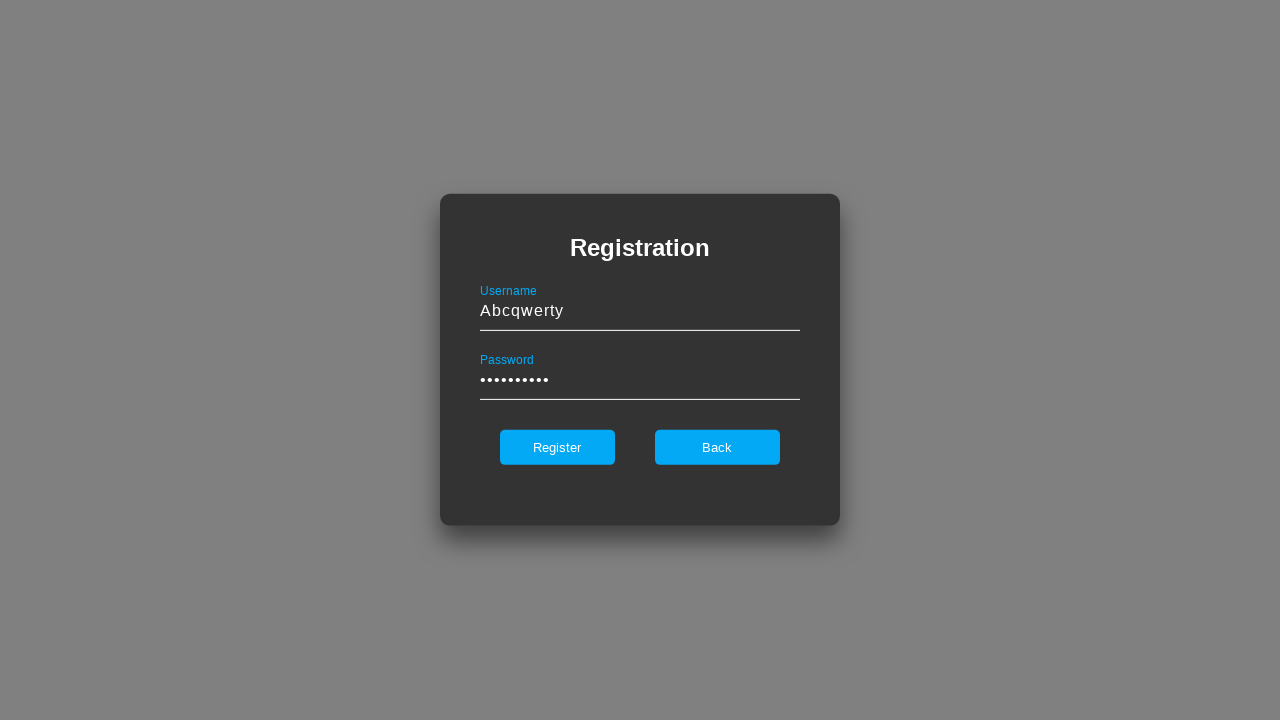

Clicked register button to submit form at (557, 447) on .registerForm #register
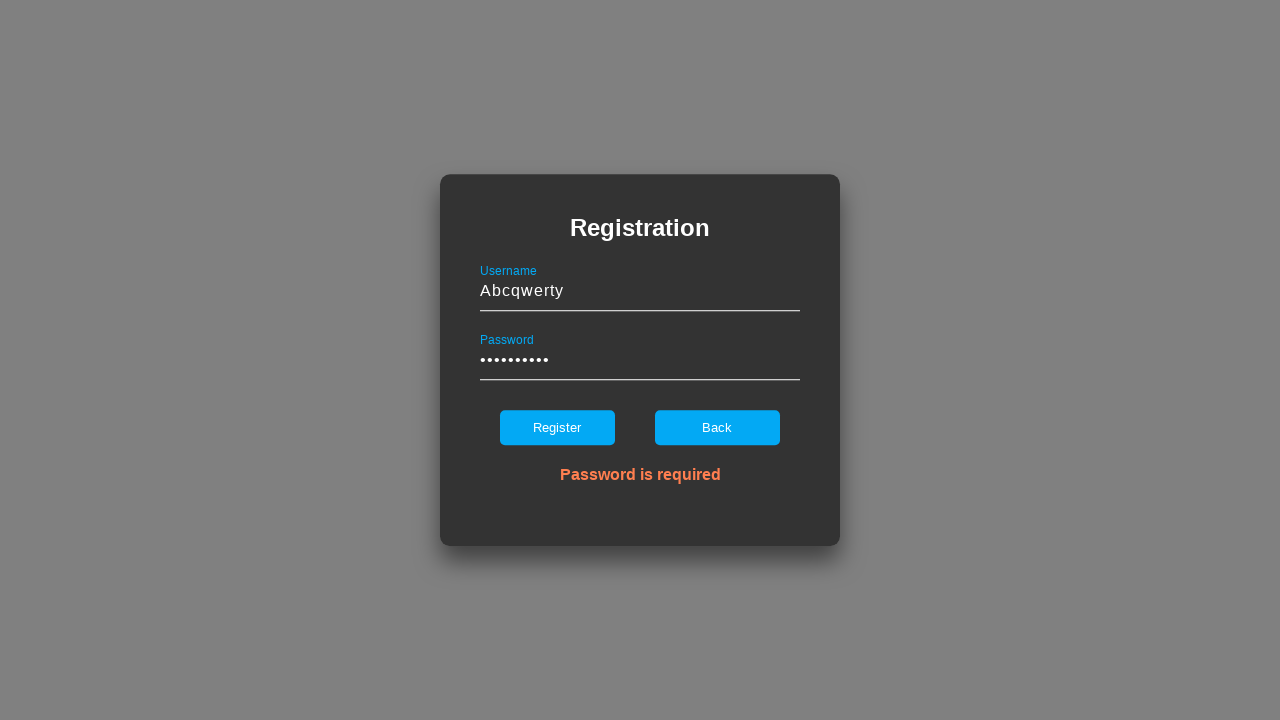

Verified 'Password is required' error message is displayed
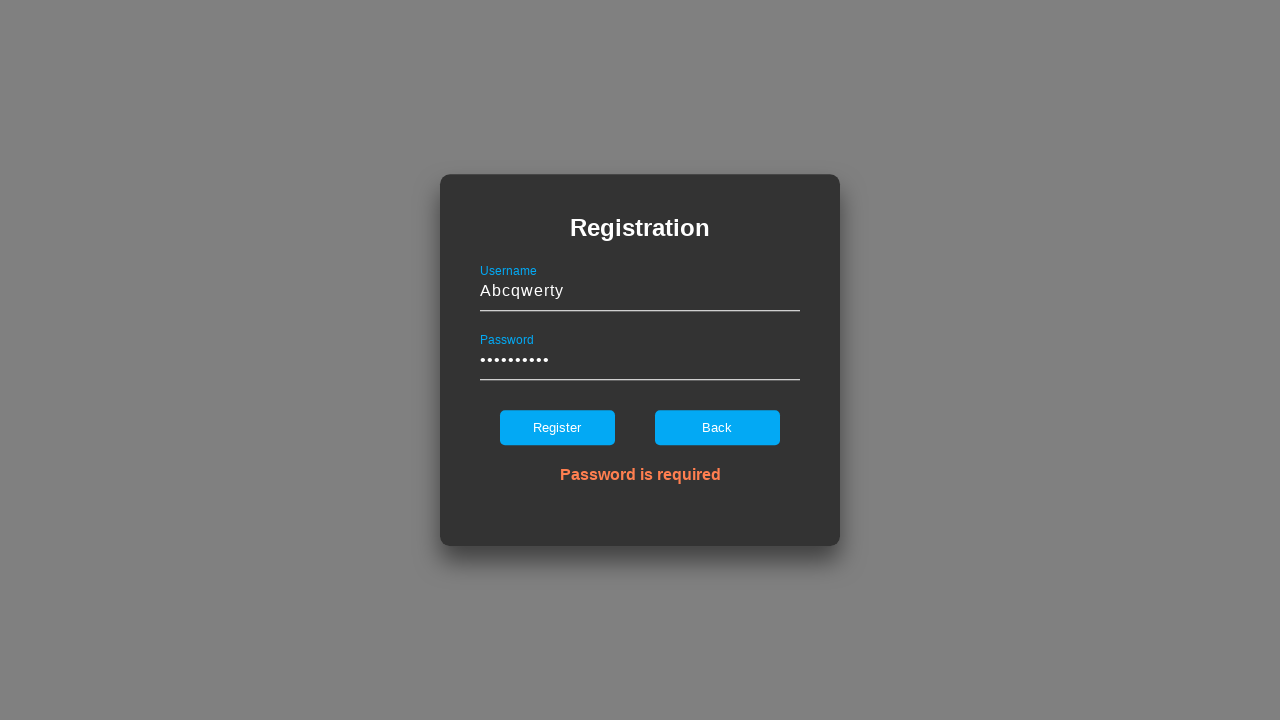

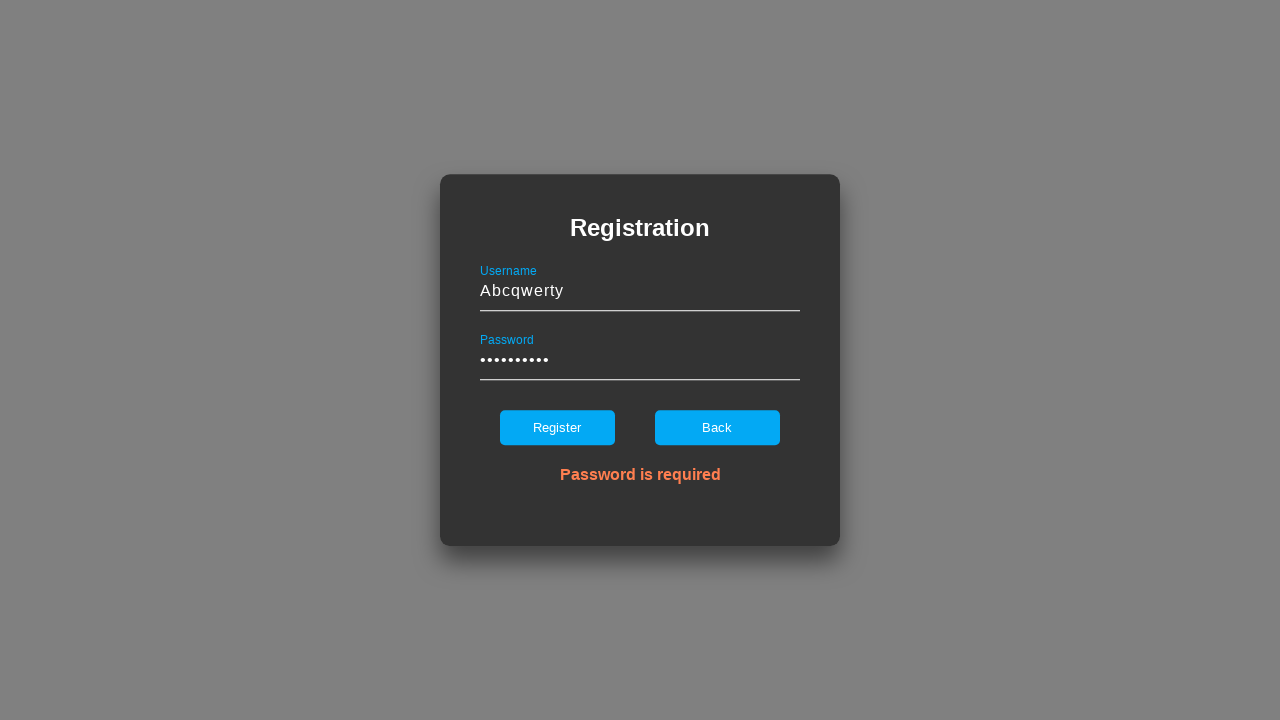